Navigates to Finviz financial visualization homepage and waits for the main container to load

Starting URL: https://finviz.com/

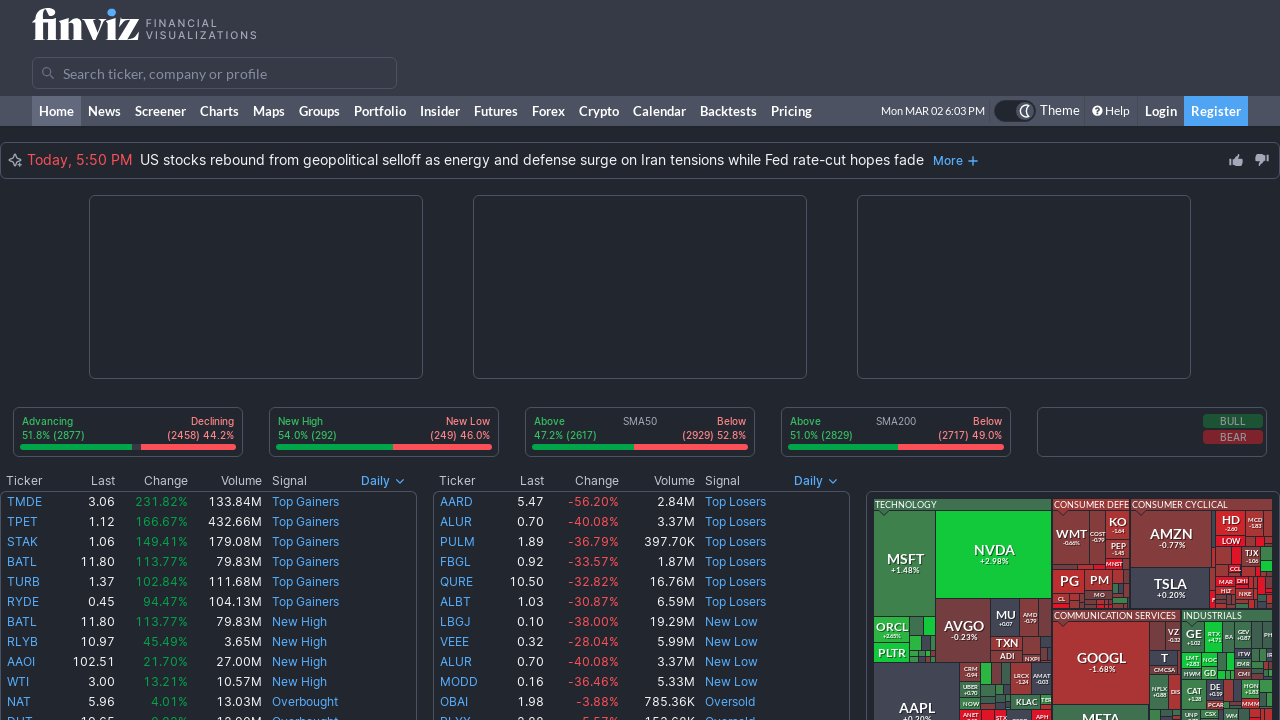

Set default timeout to 30 seconds
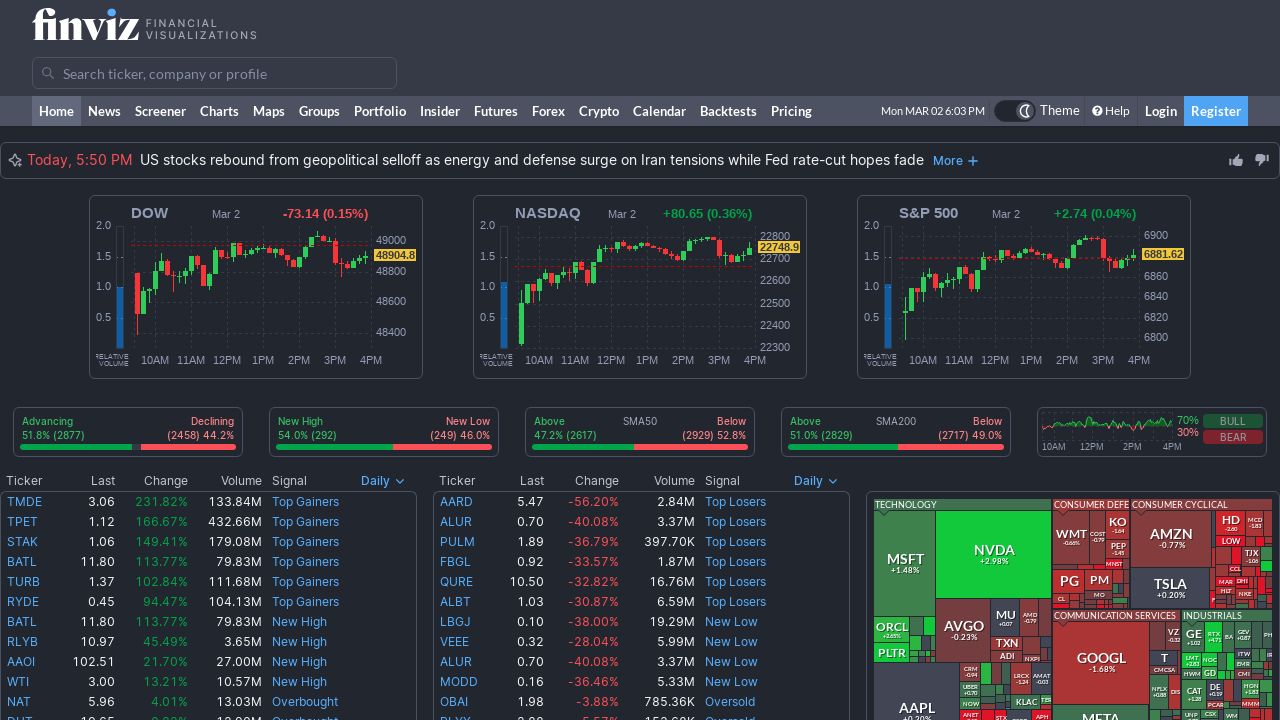

Set viewport size to 1920x1920 for financial dashboard
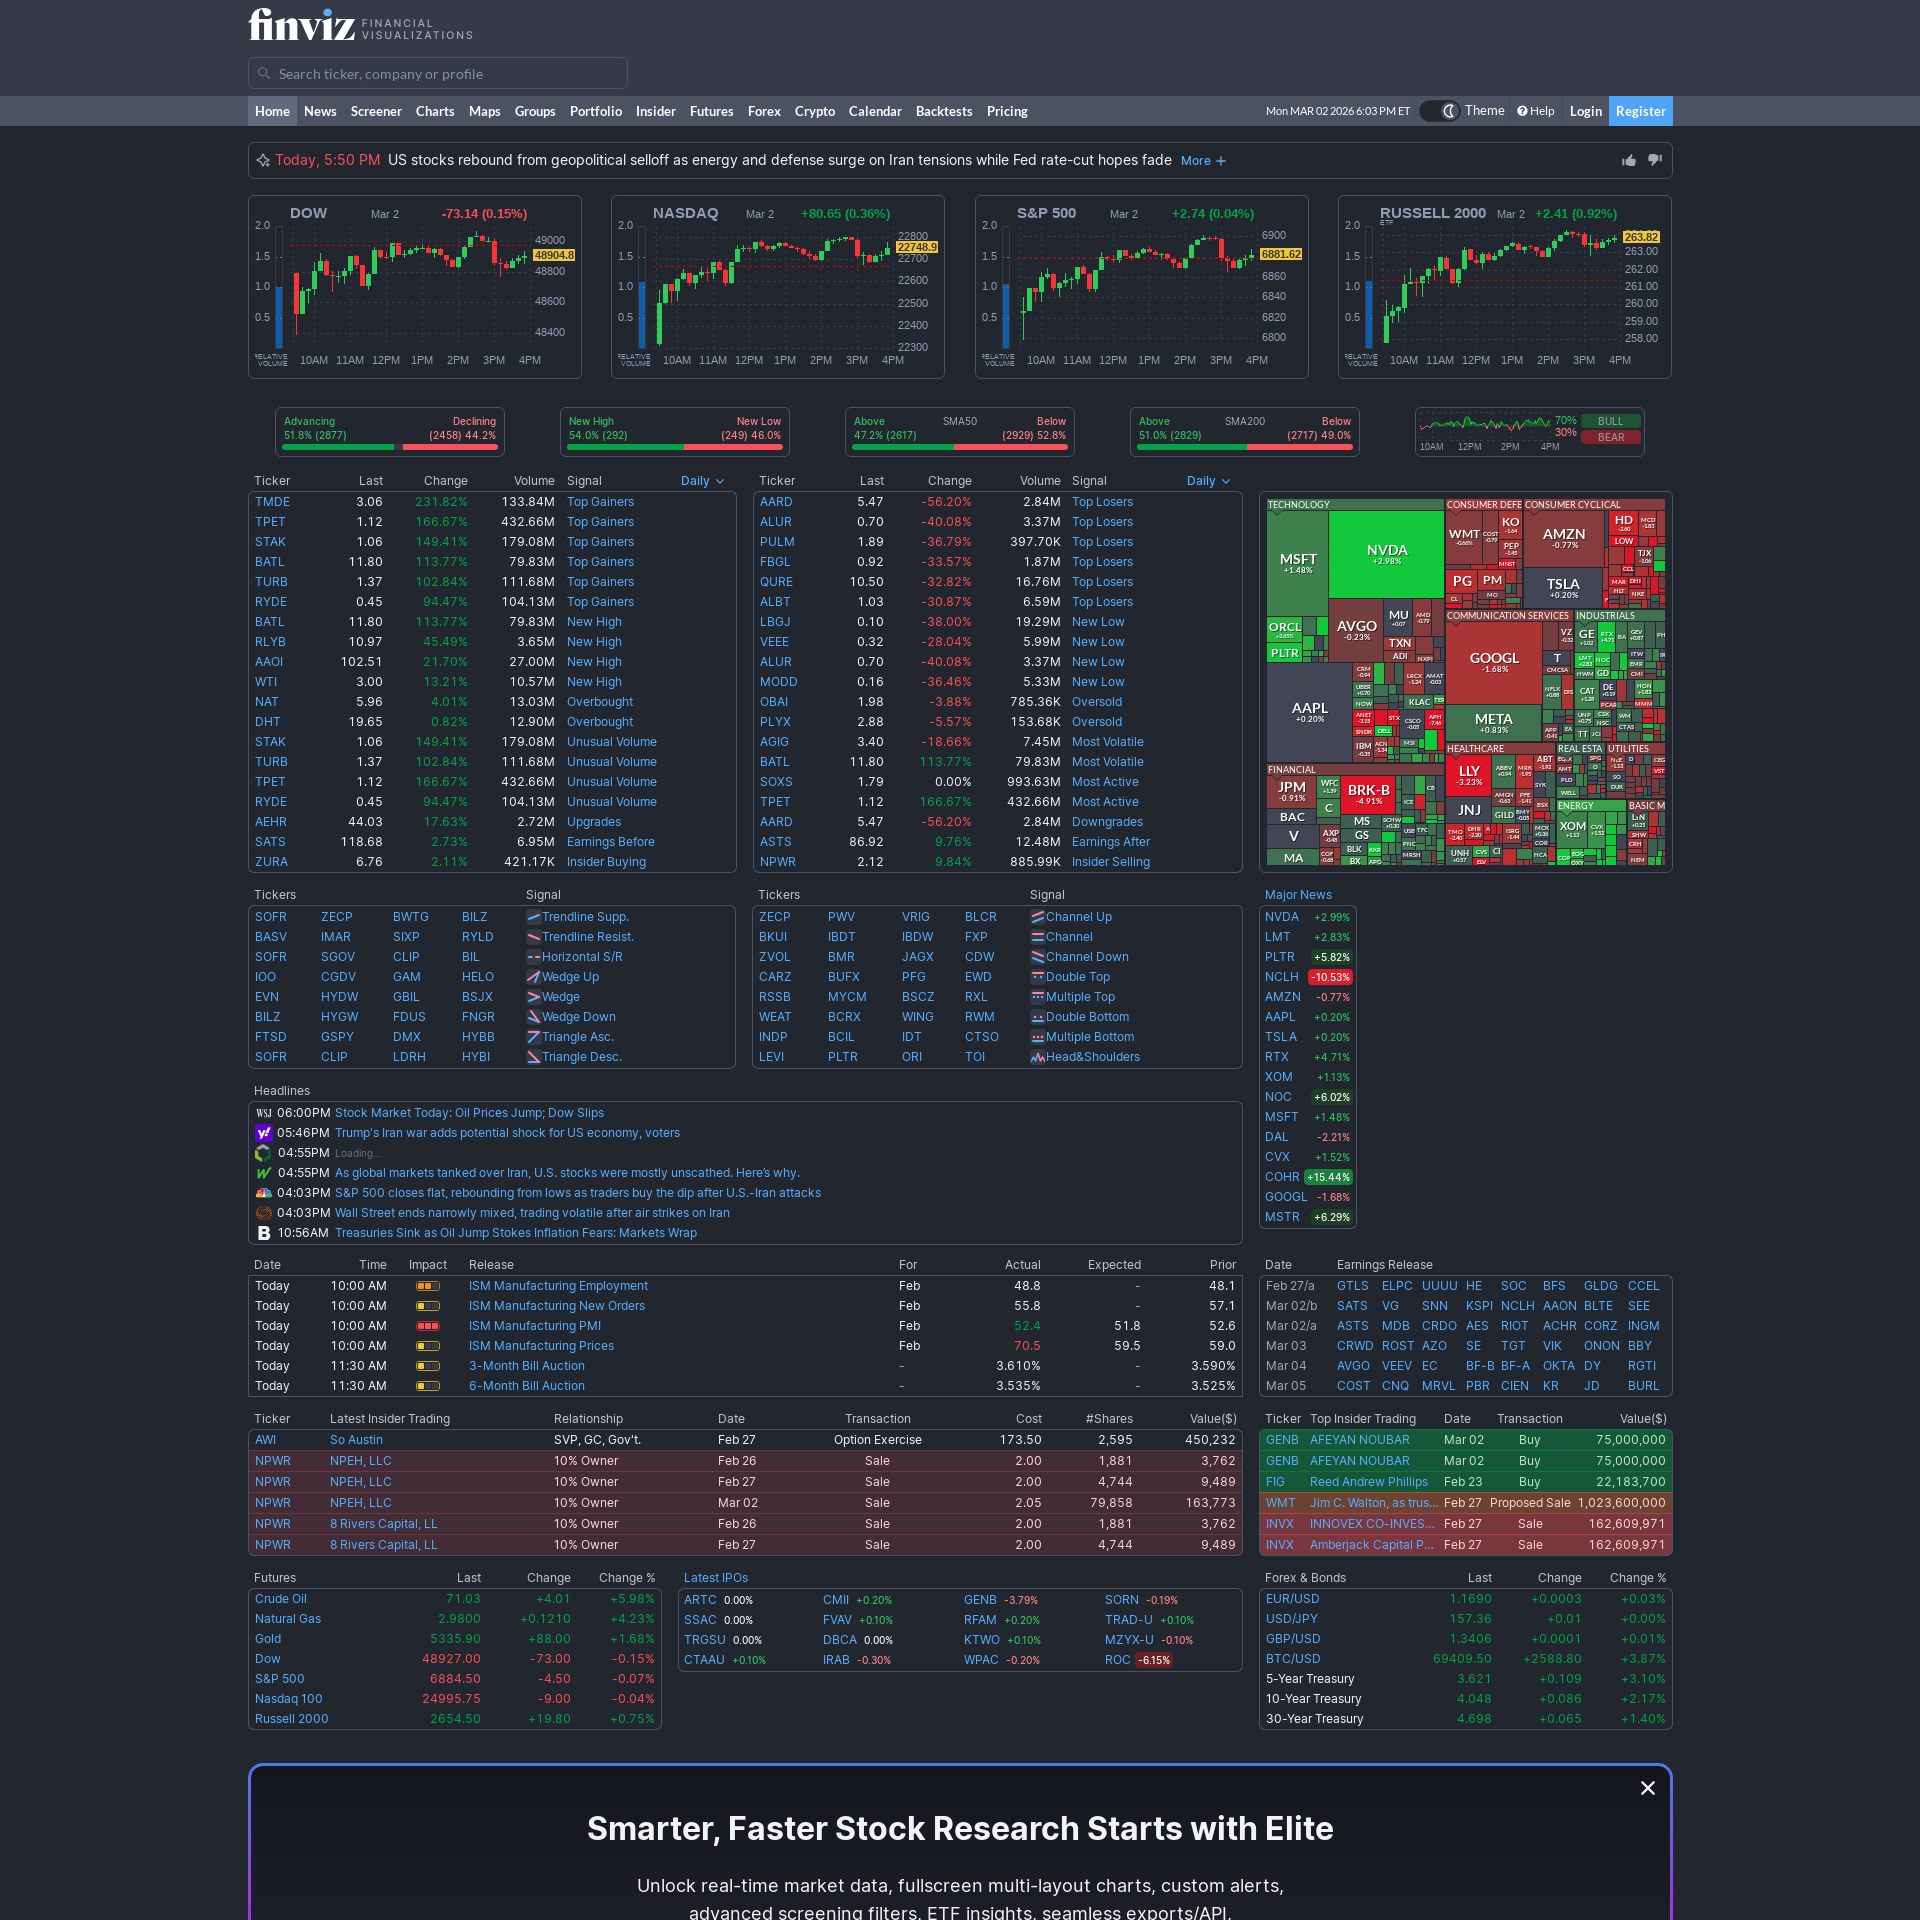

Main container (.fv-container) loaded successfully
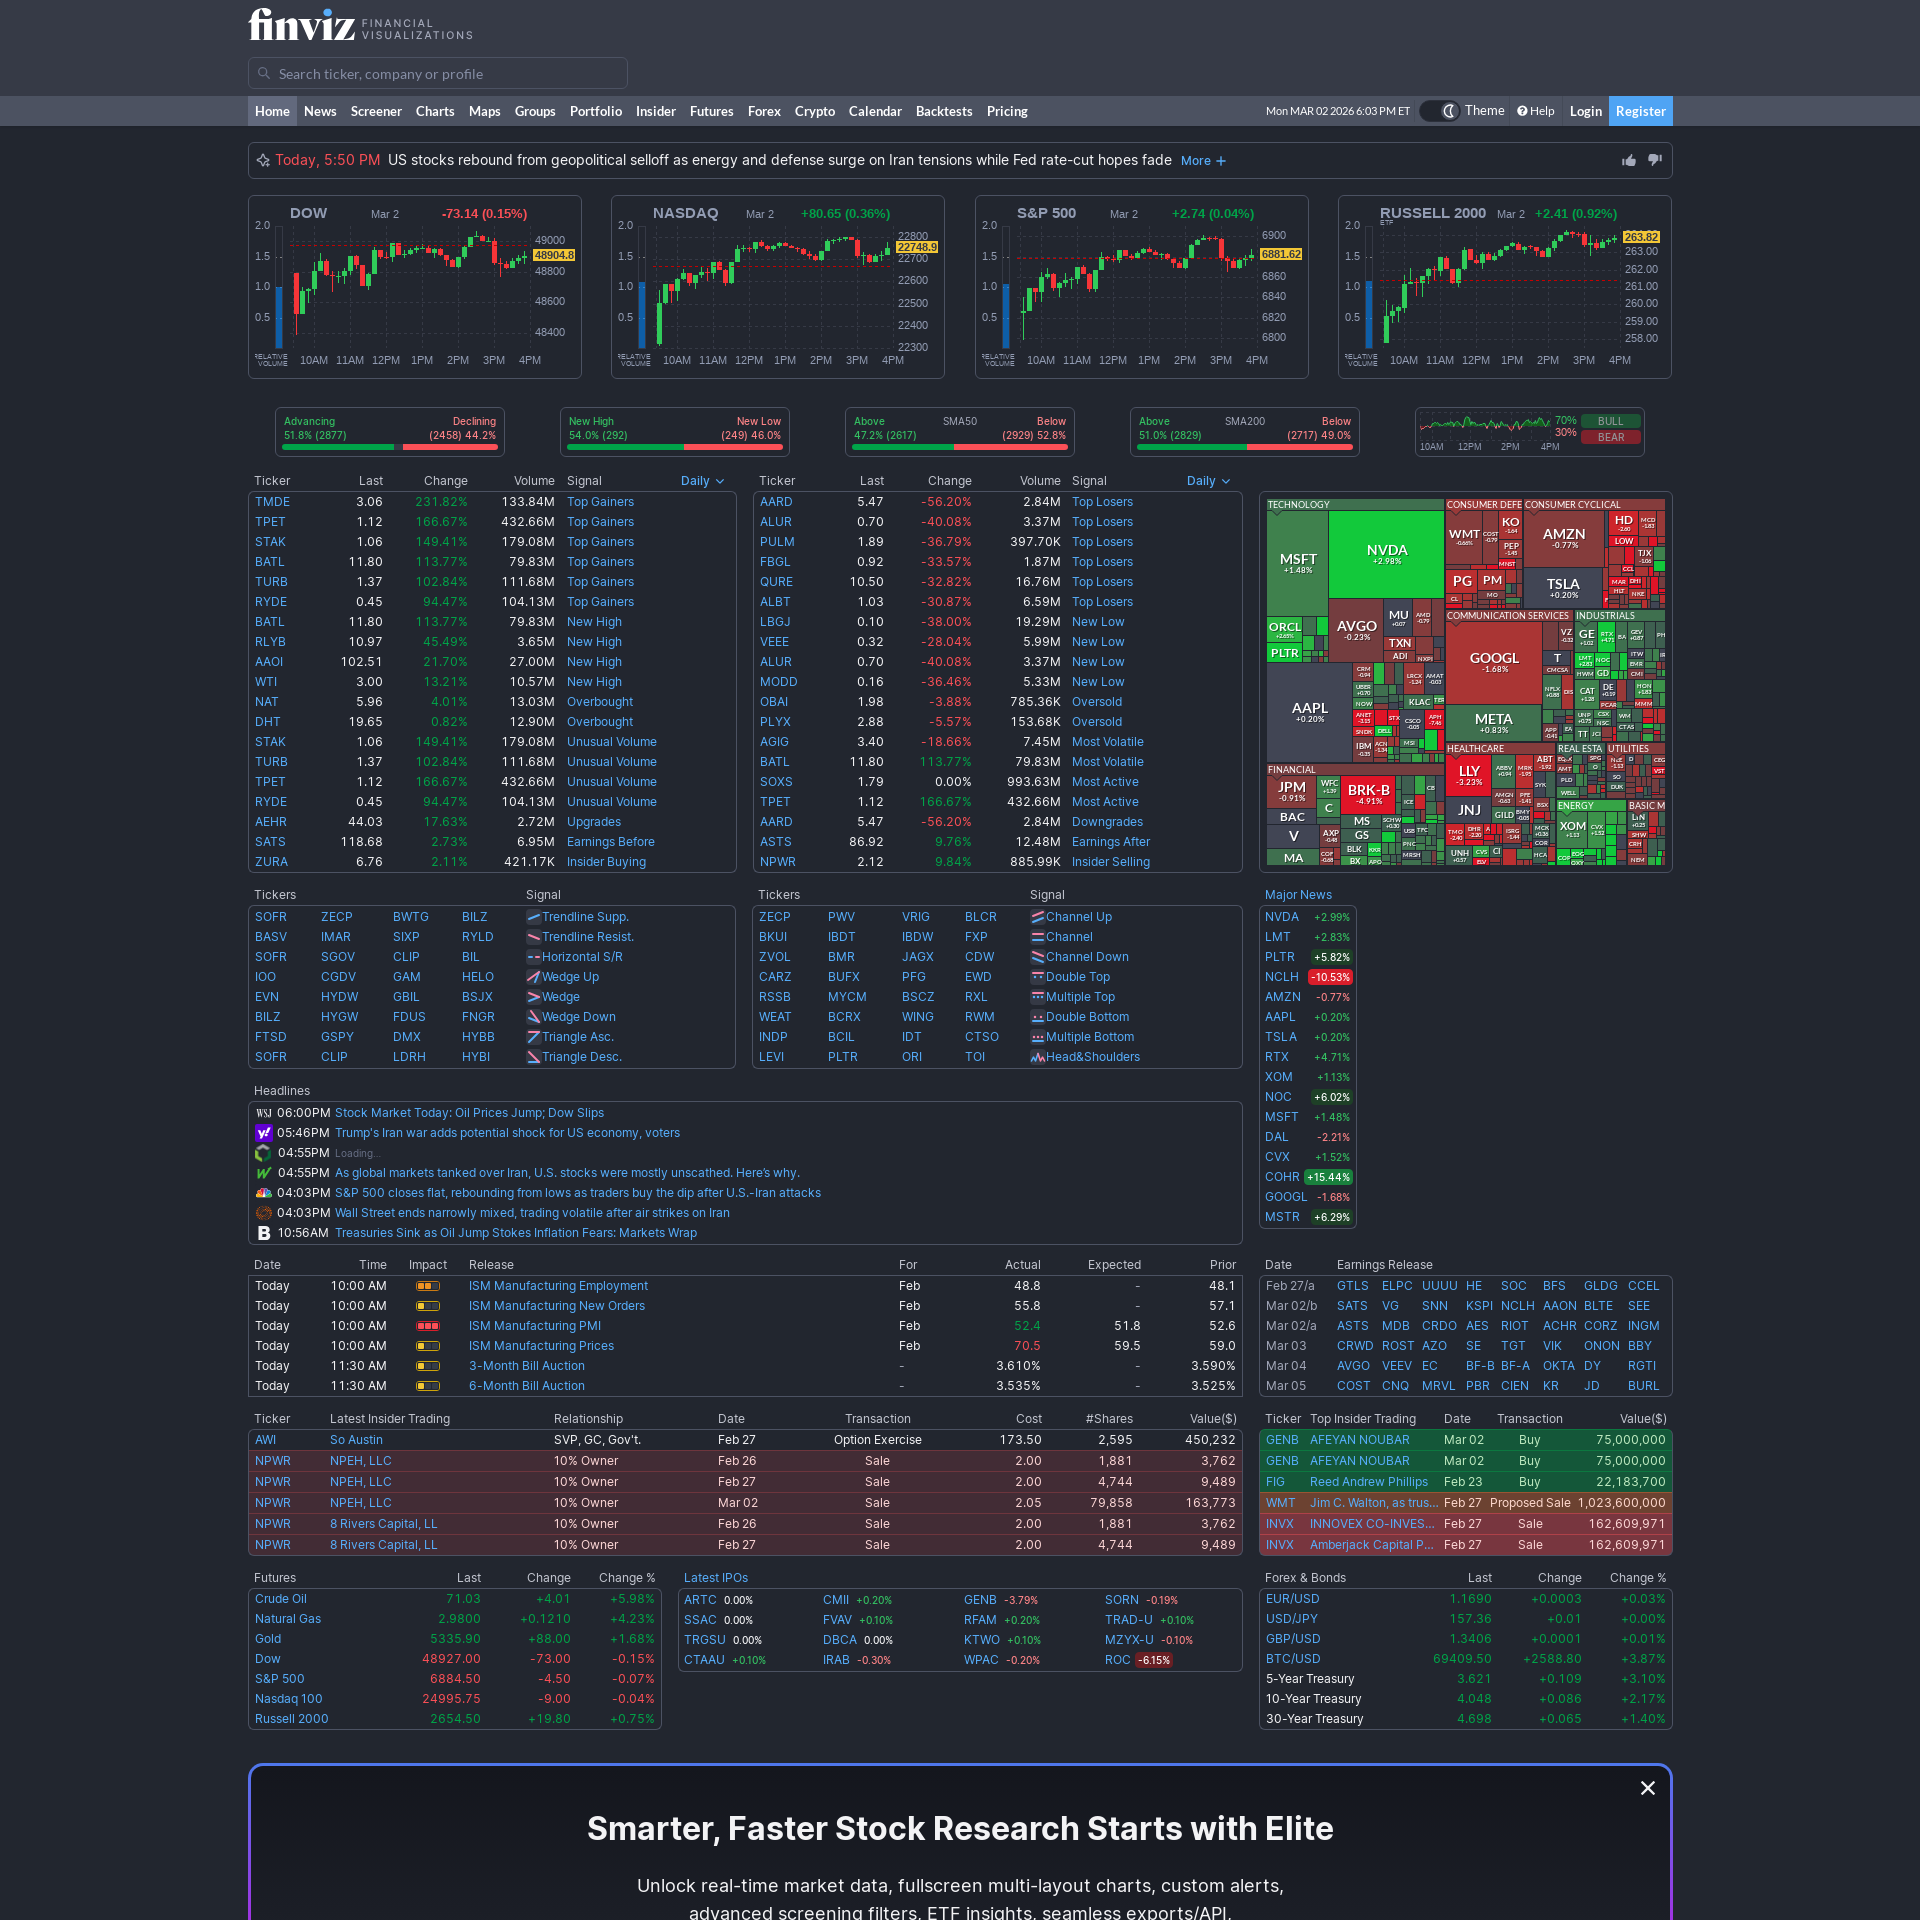

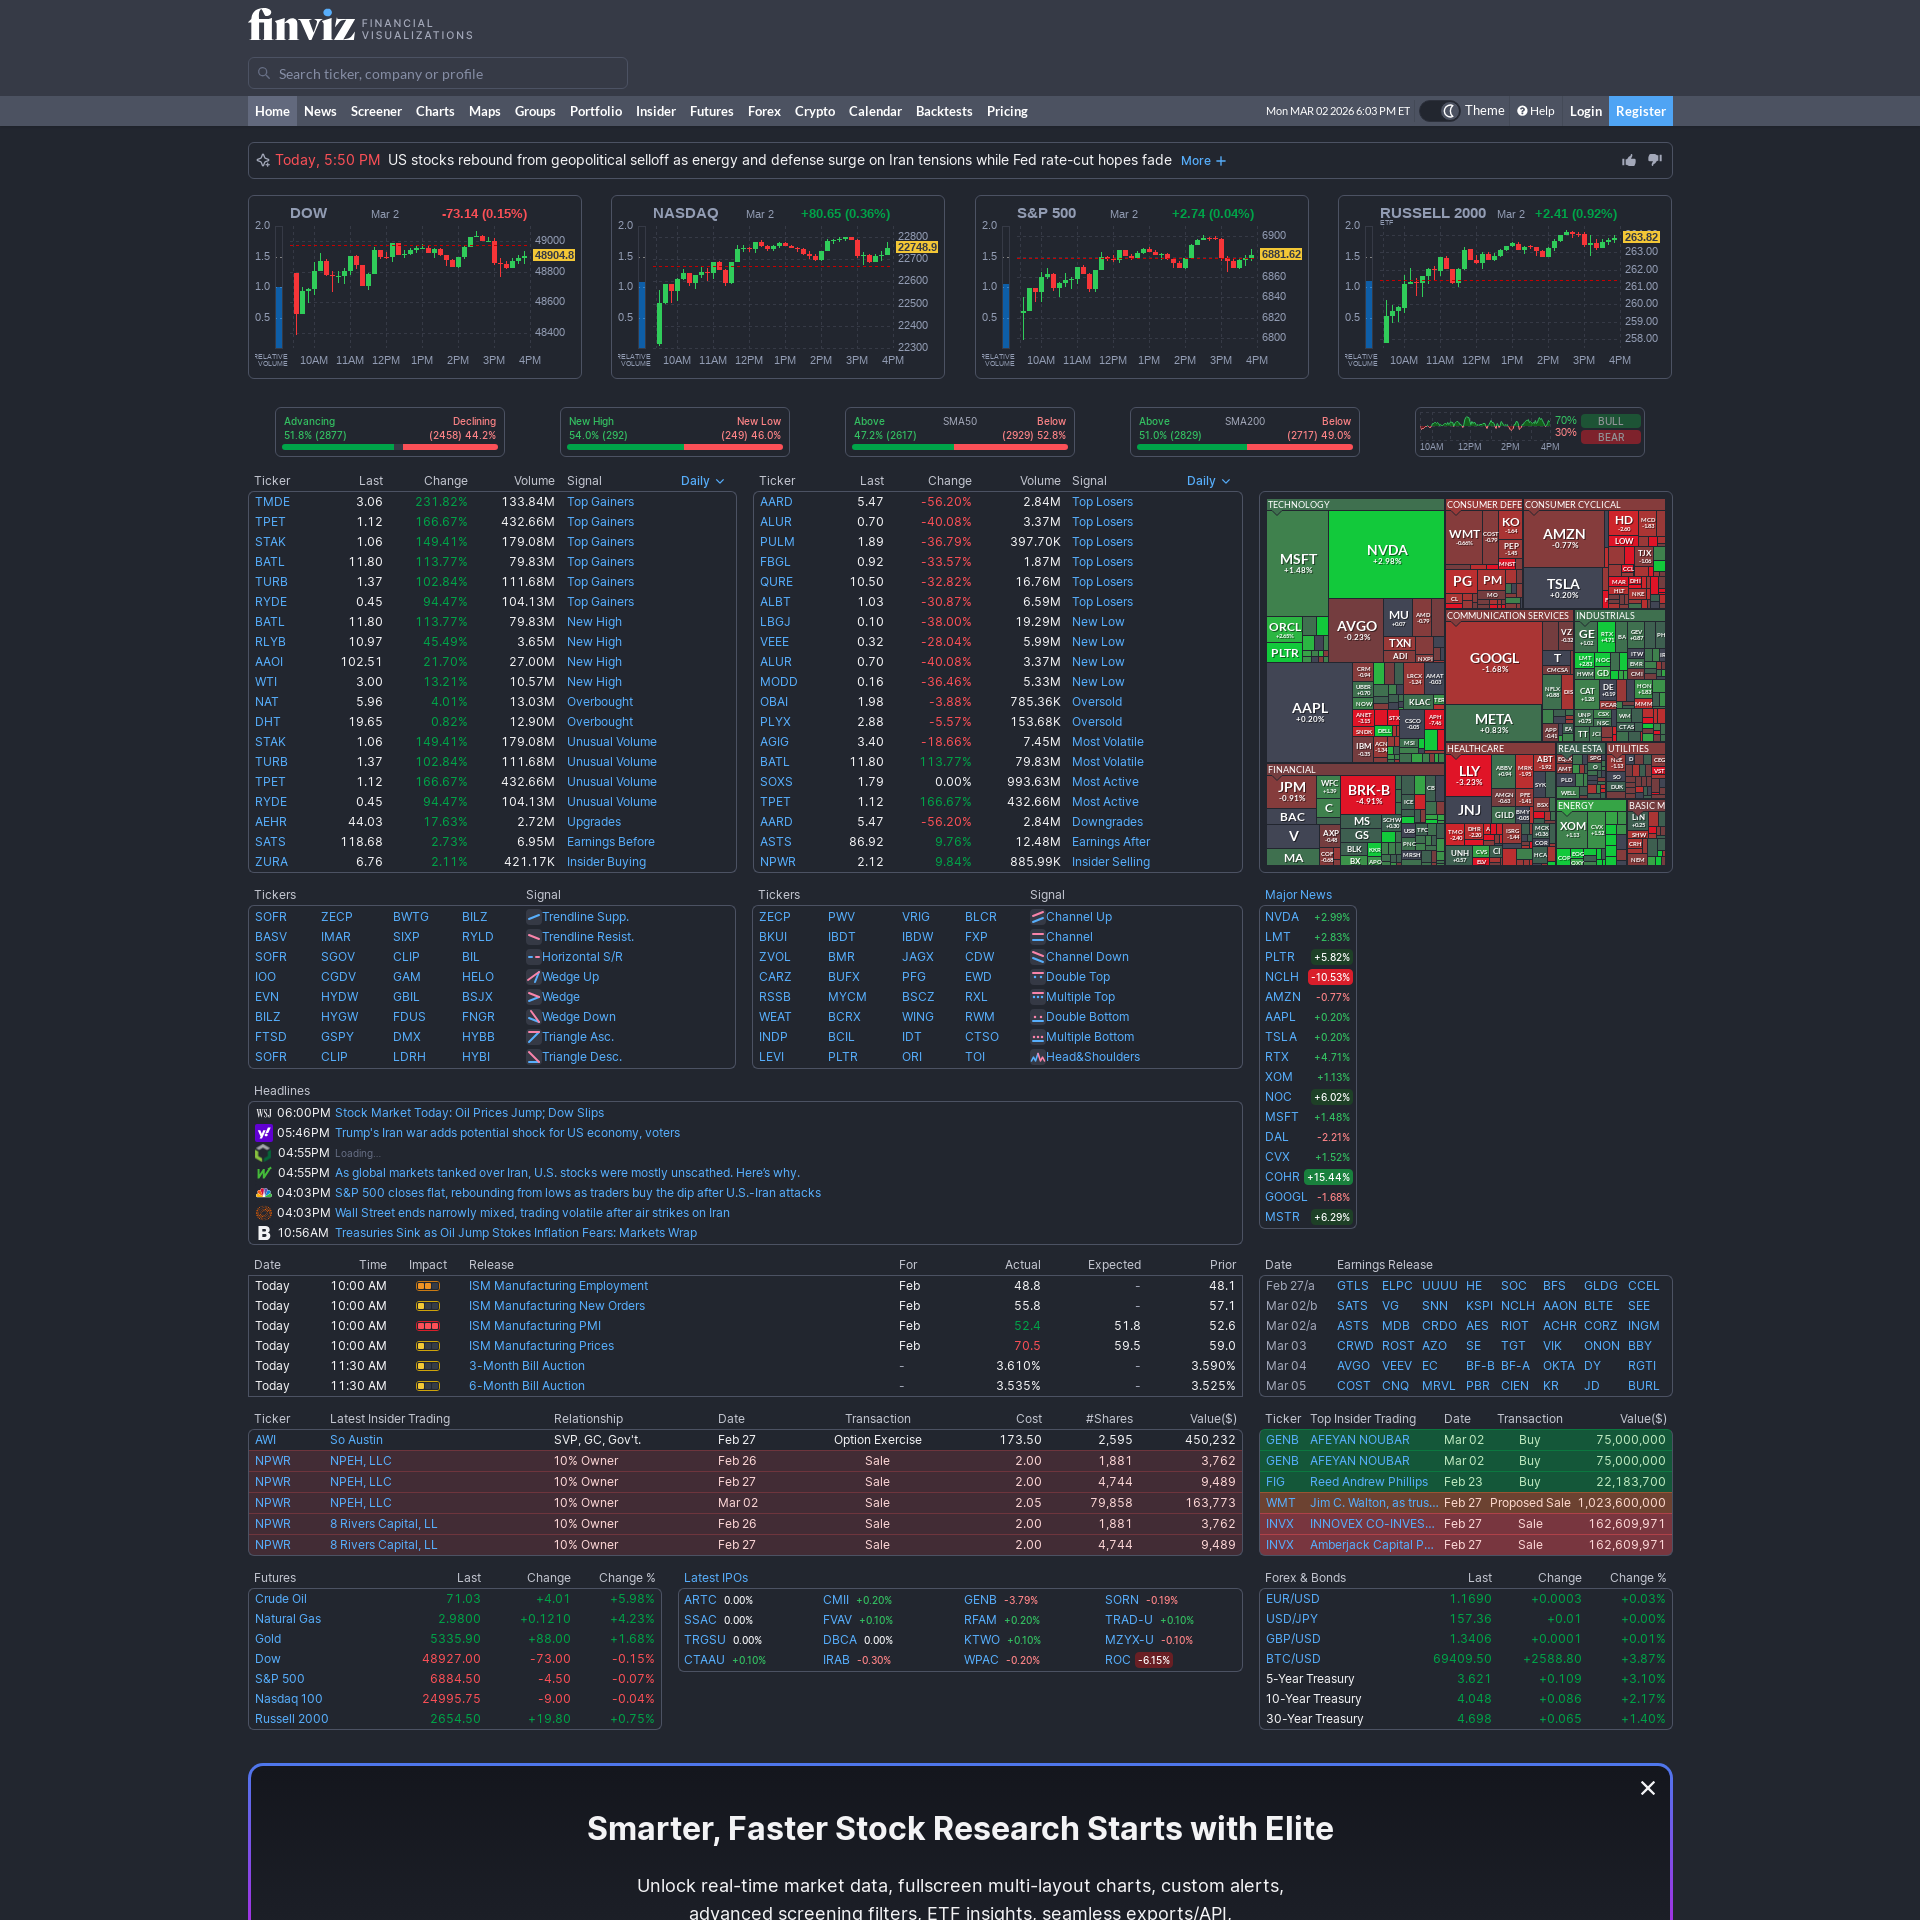